Tests various alert types (alert, confirm, prompt) on DemoQA by triggering each alert type and verifying the responses

Starting URL: https://demoqa.com/

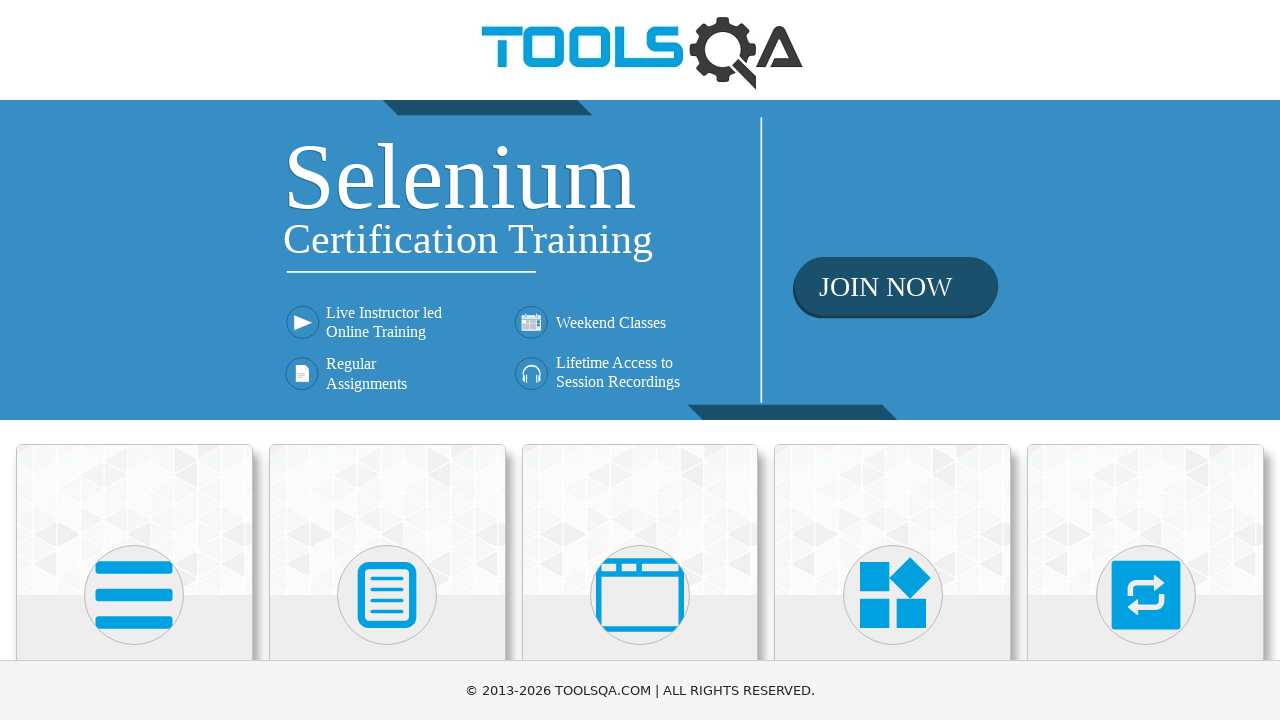

Clicked on Alerts, Frame & Windows section at (640, 360) on internal:role=heading[name="Alerts, Frame & Windows"i]
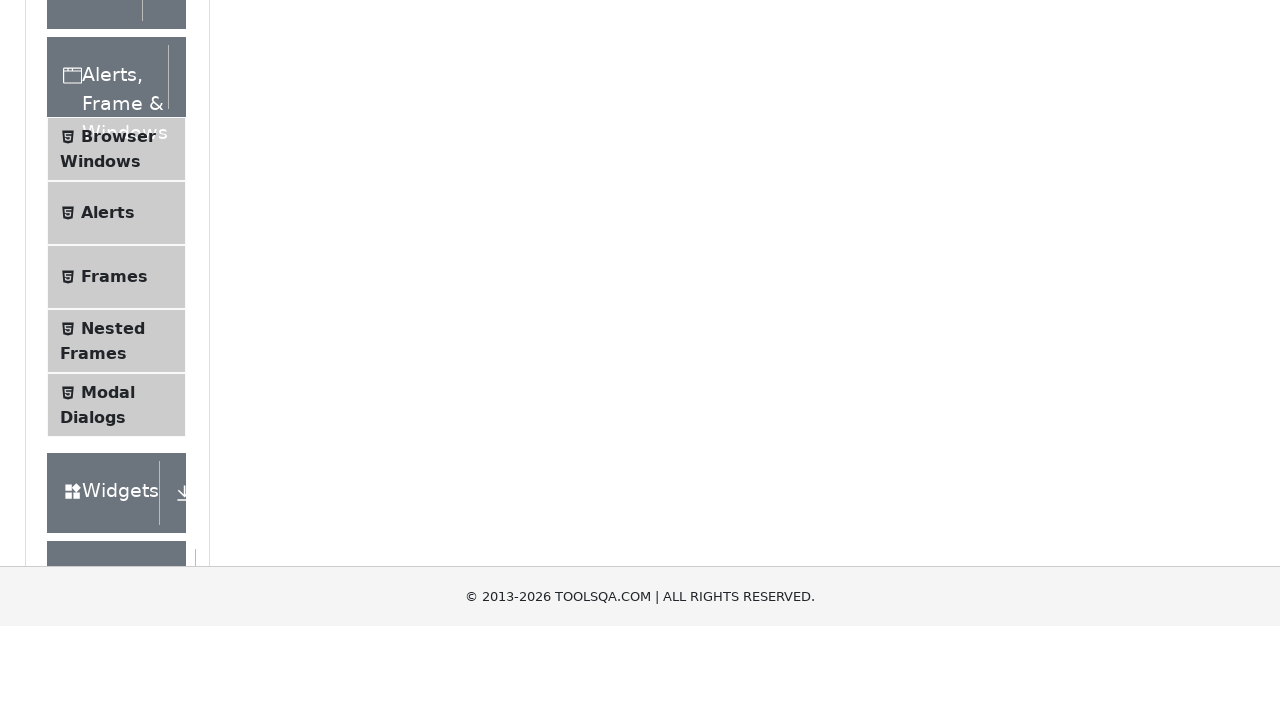

Clicked on Alerts menu item at (108, 501) on internal:text="Alerts"s
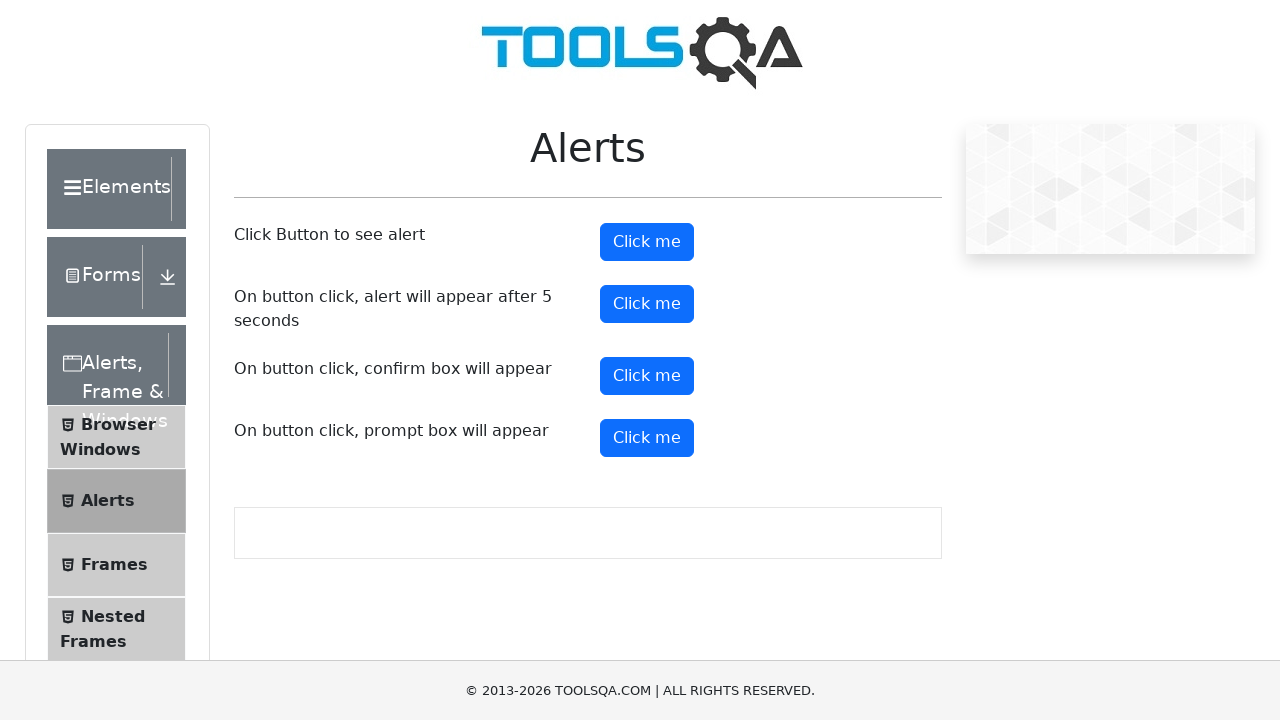

Set up dialog handler for alert, confirm, and prompt types
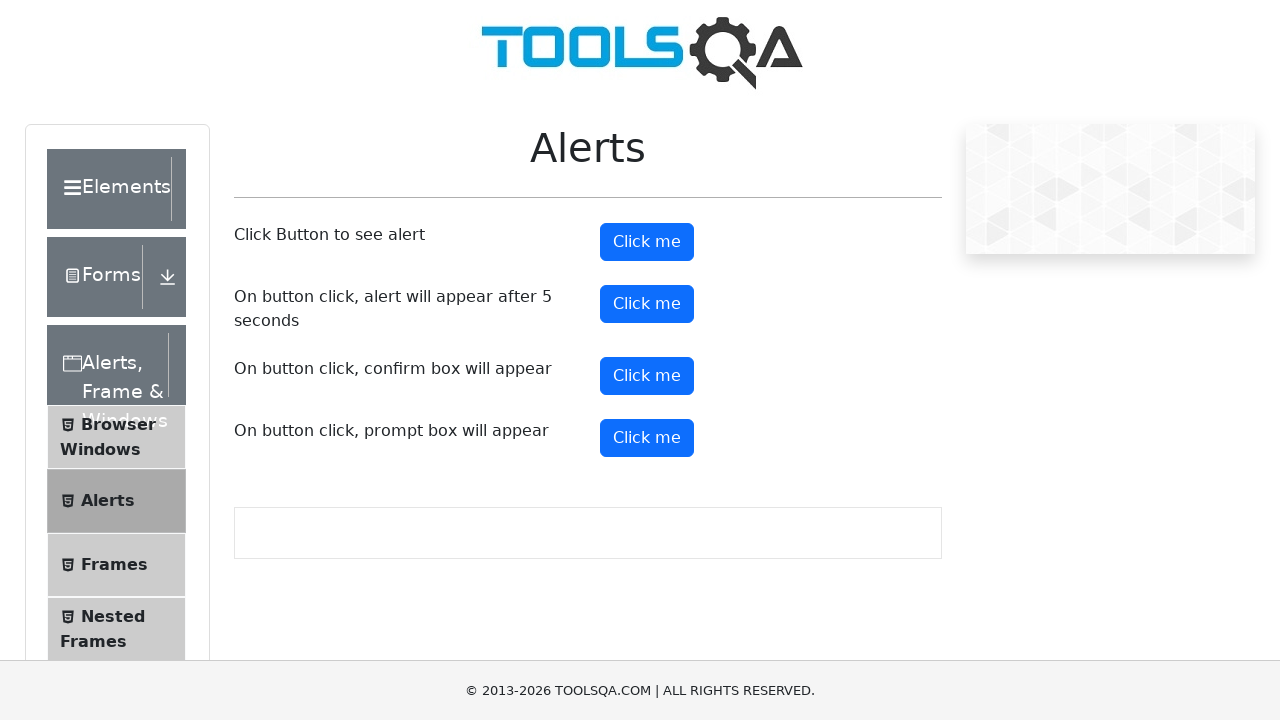

Clicked alert button and accepted alert at (647, 242) on #alertButton
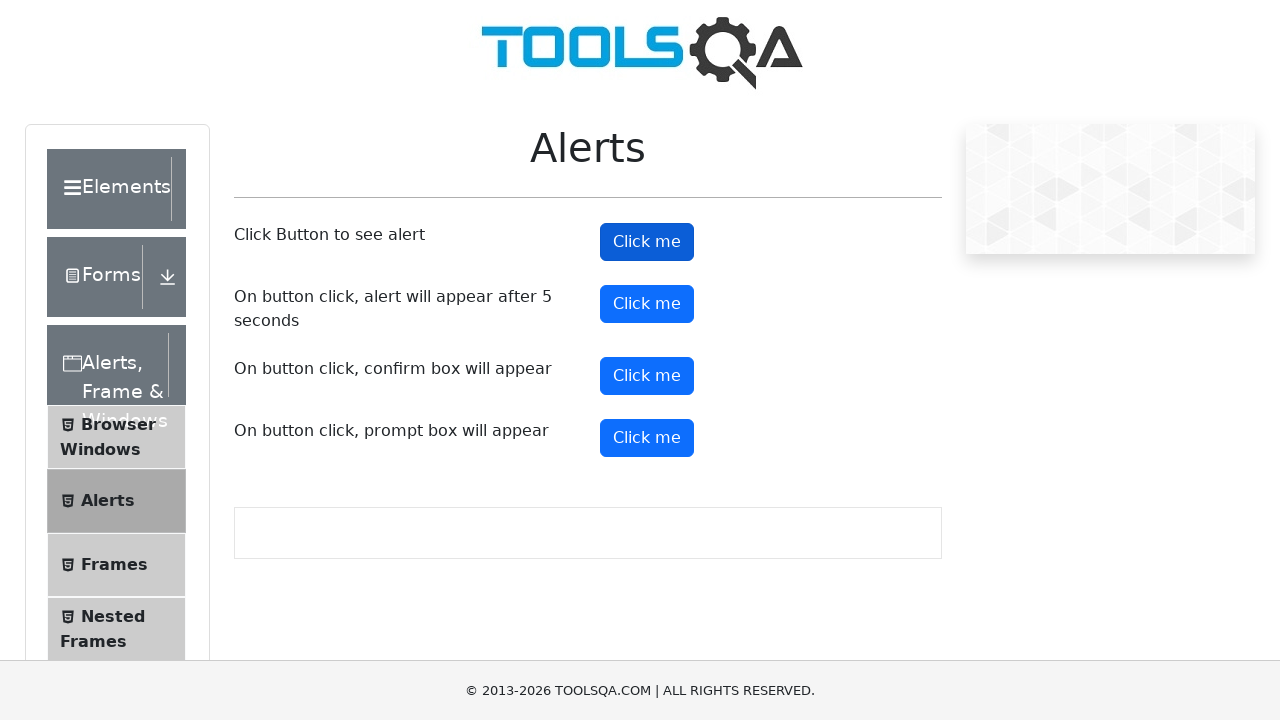

Clicked timer alert button at (647, 304) on #timerAlertButton
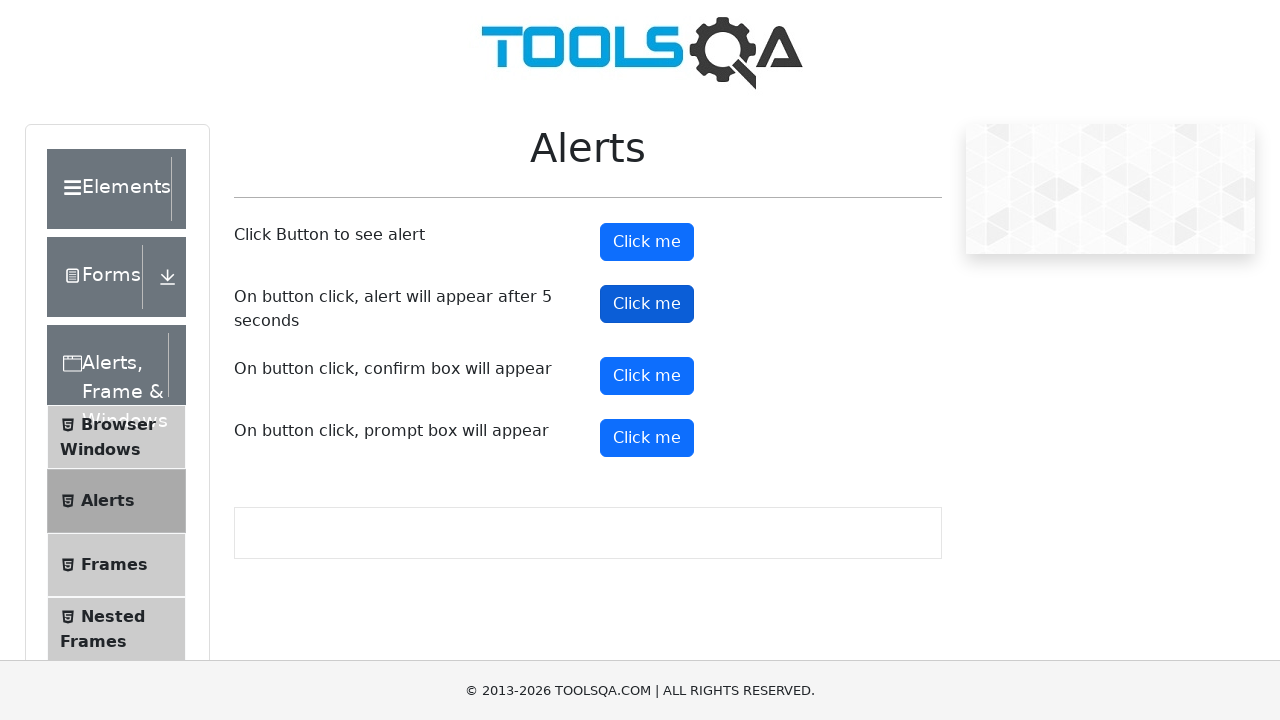

Waited 6 seconds for timer alert to appear and accepted it
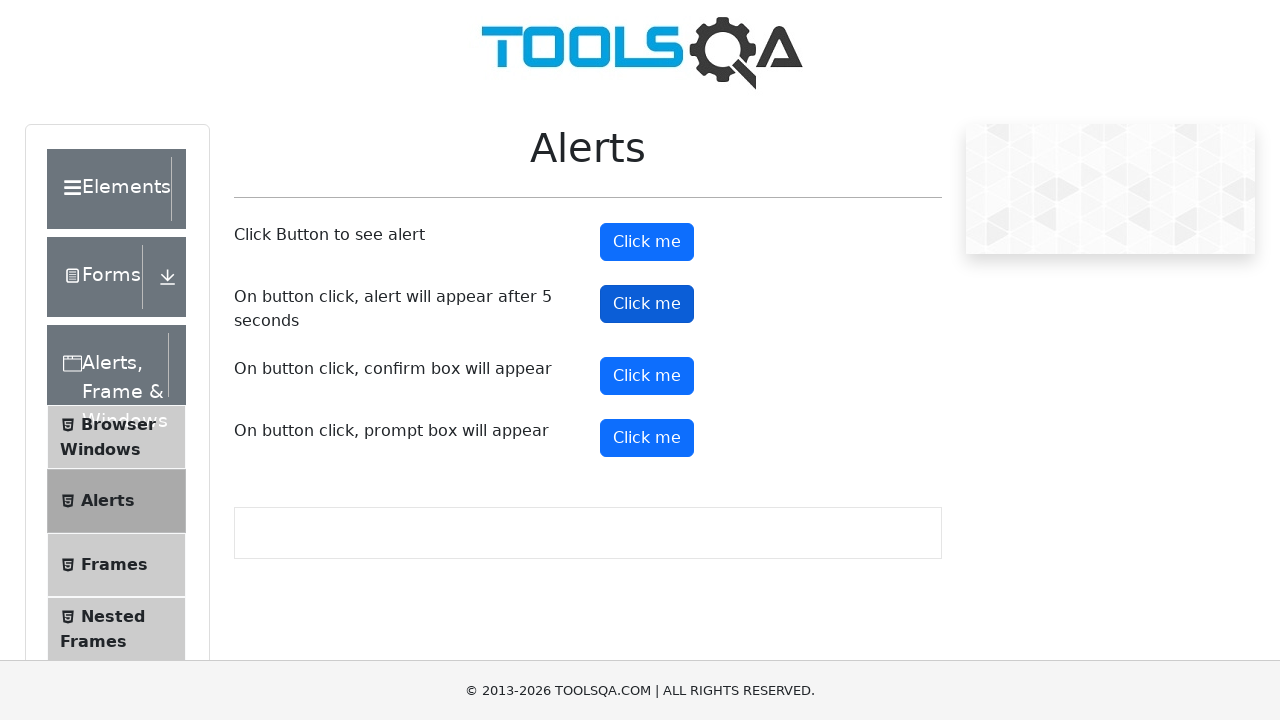

Clicked confirm button and accepted confirm dialog at (647, 376) on #confirmButton
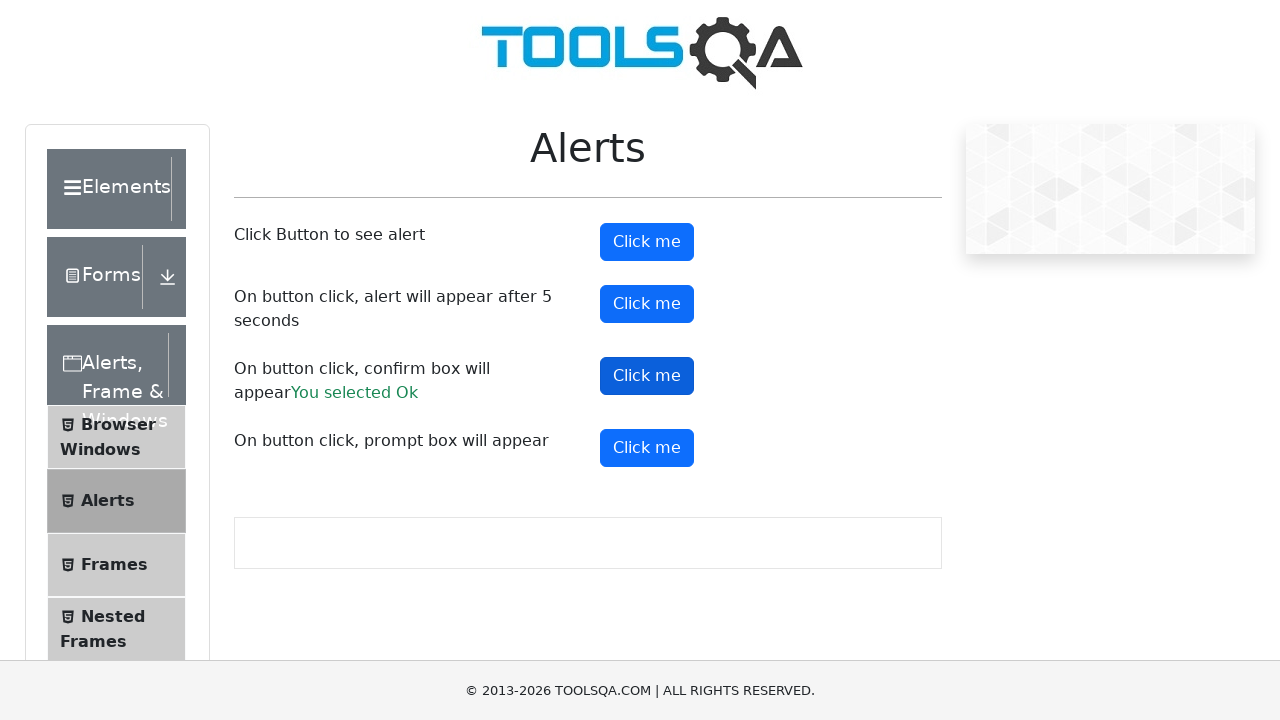

Clicked prompt button and entered 'pruba Alertas' at (647, 448) on #promtButton
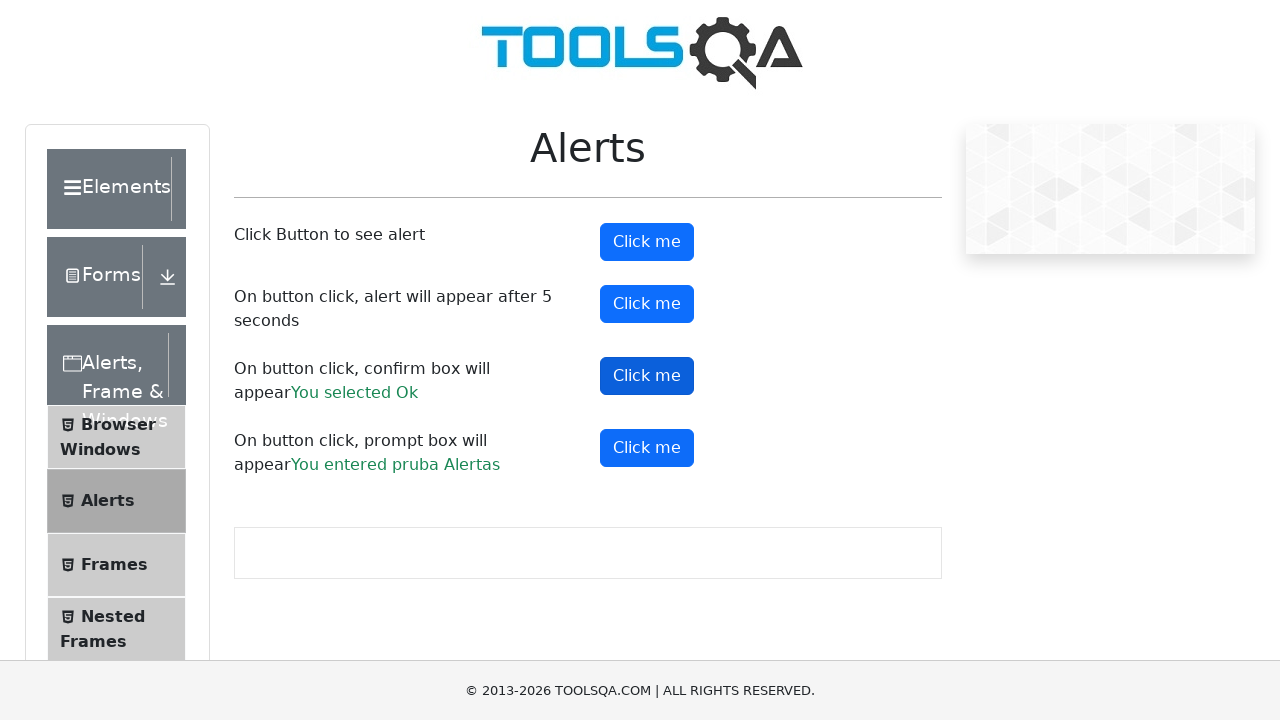

Verified confirm result displays 'You selected Ok'
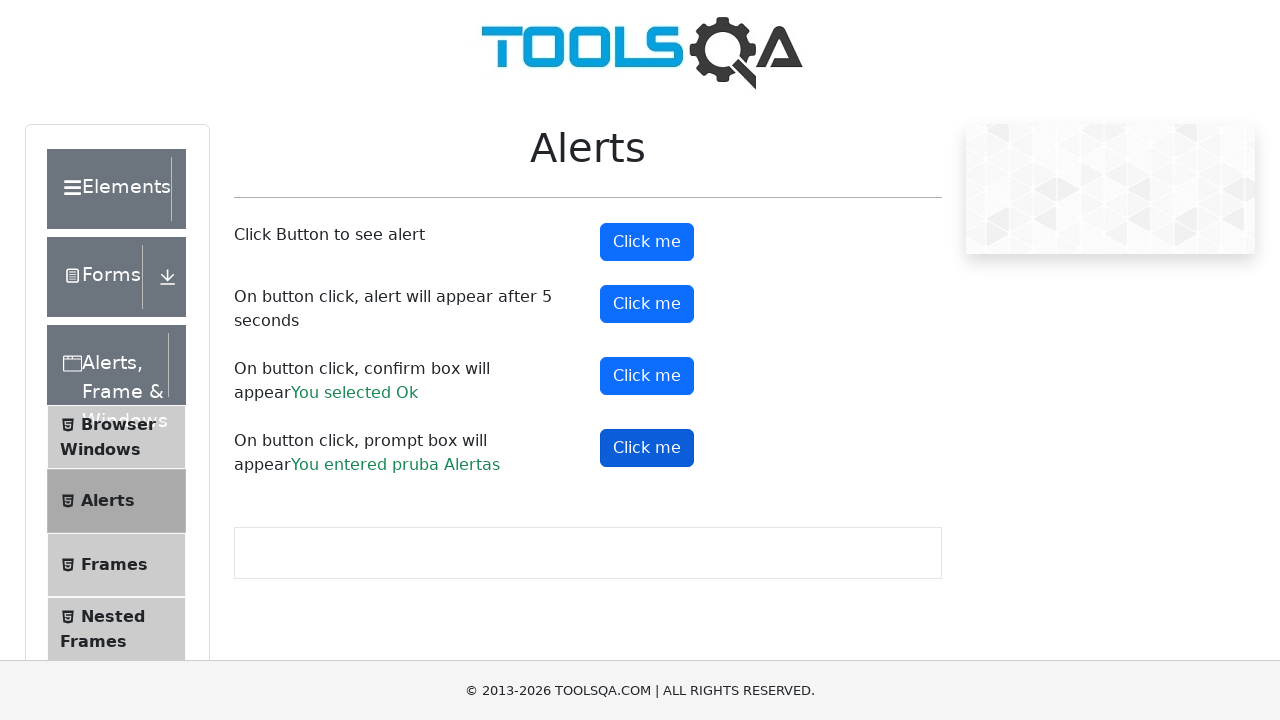

Verified prompt result displays 'You entered pruba Alertas'
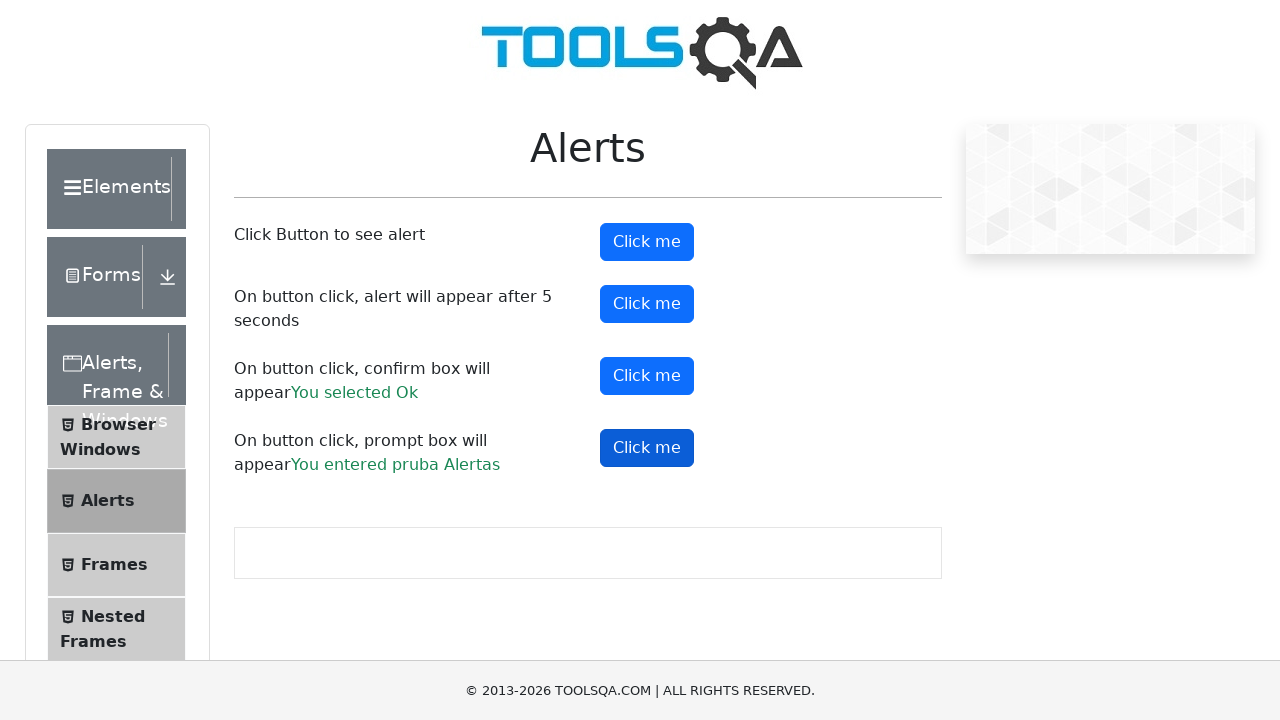

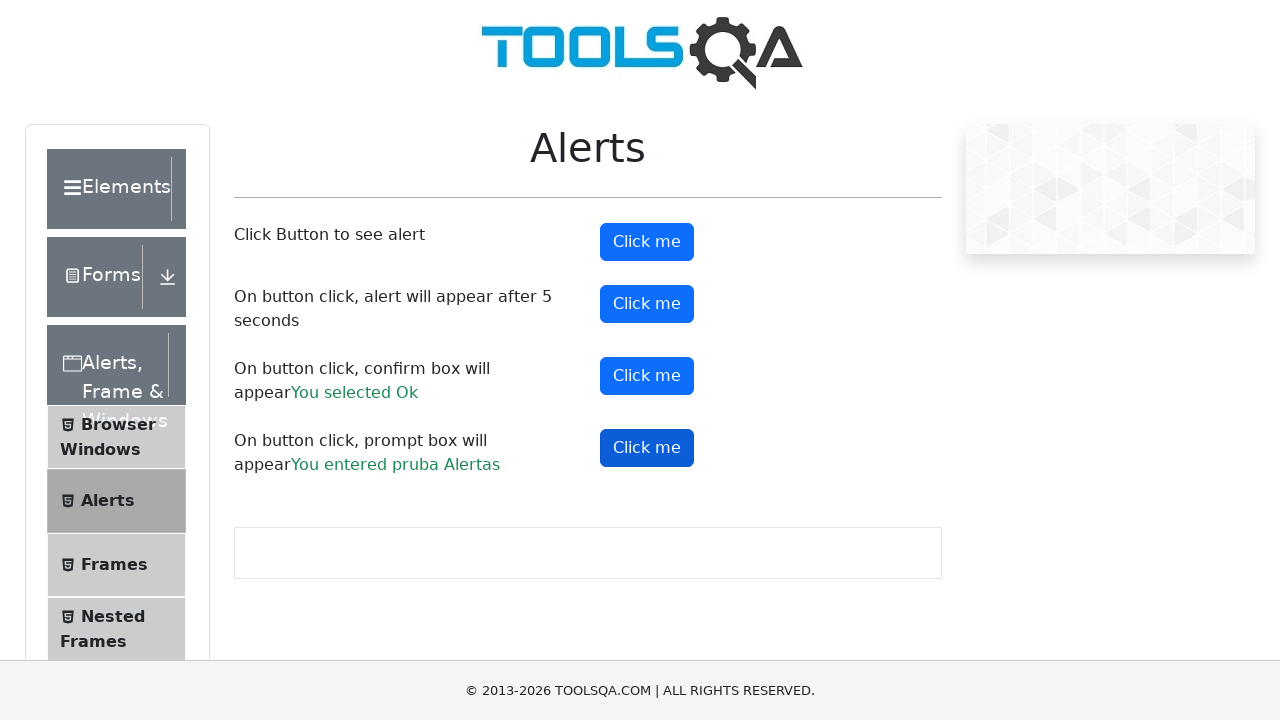